Navigates to the Checkboxes page by clicking the corresponding link

Starting URL: http://the-internet.herokuapp.com/

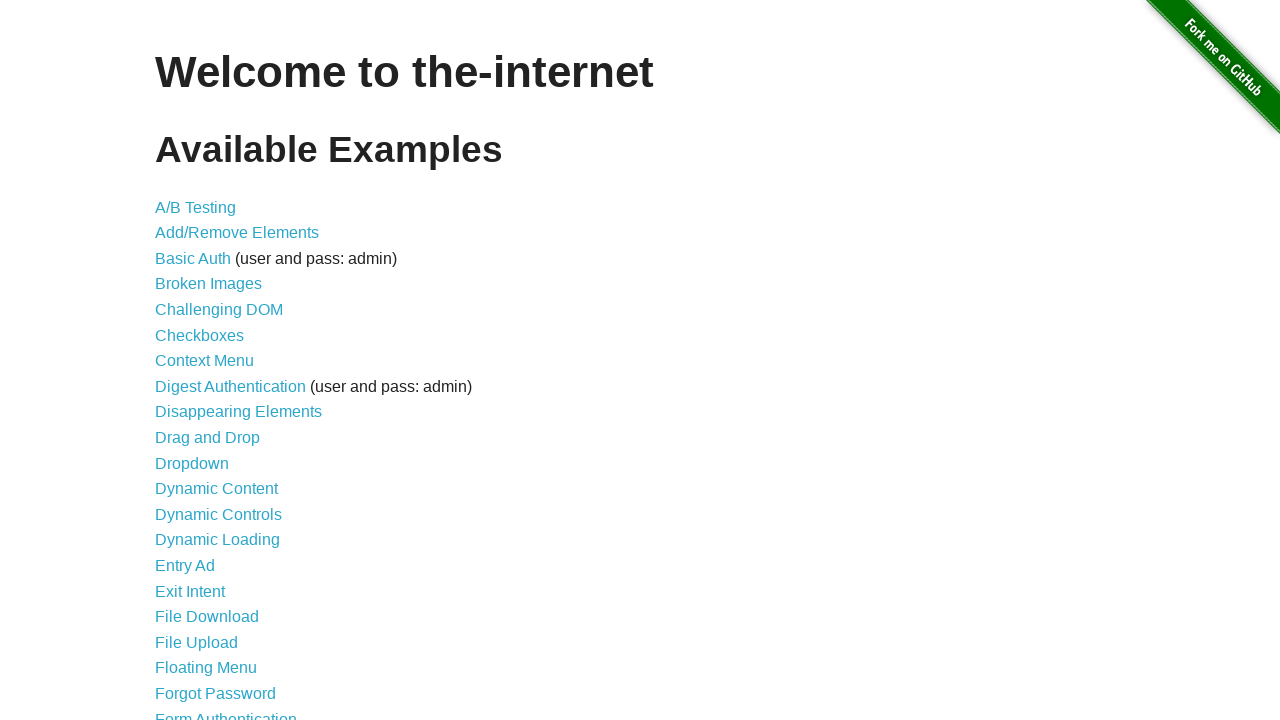

Clicked on Checkboxes link to navigate to the Checkboxes page at (200, 335) on text=Checkboxes
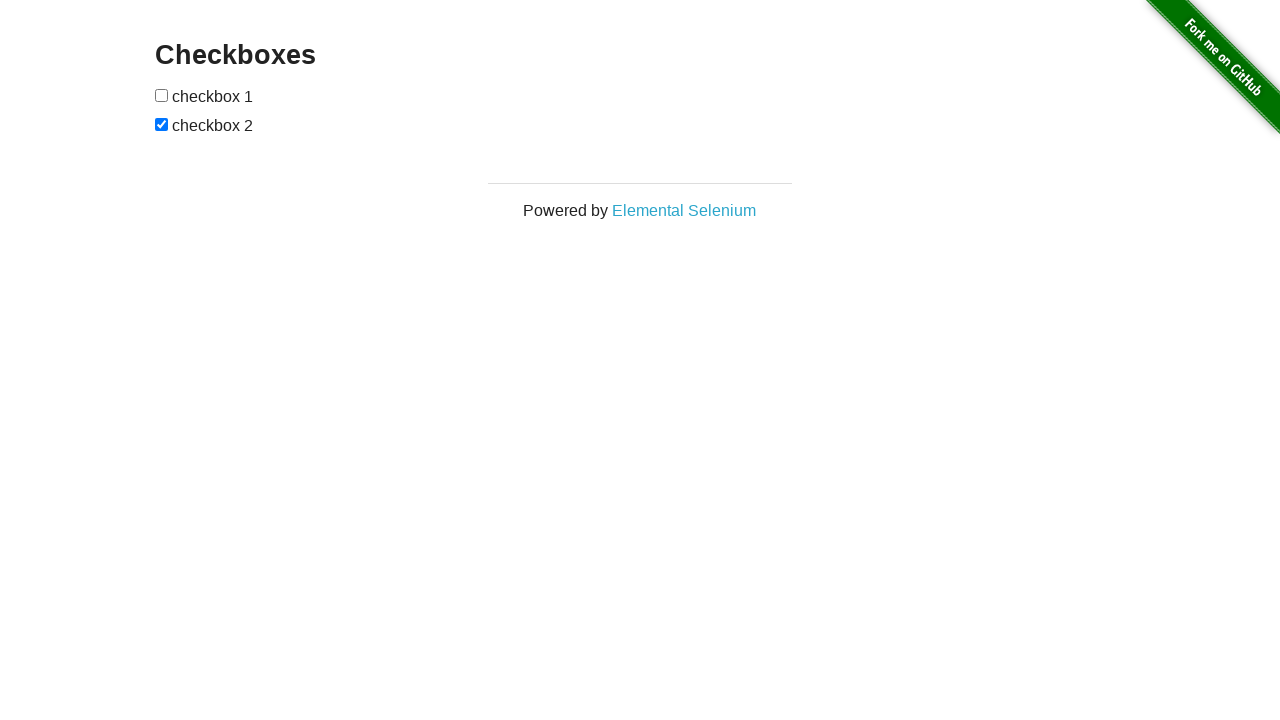

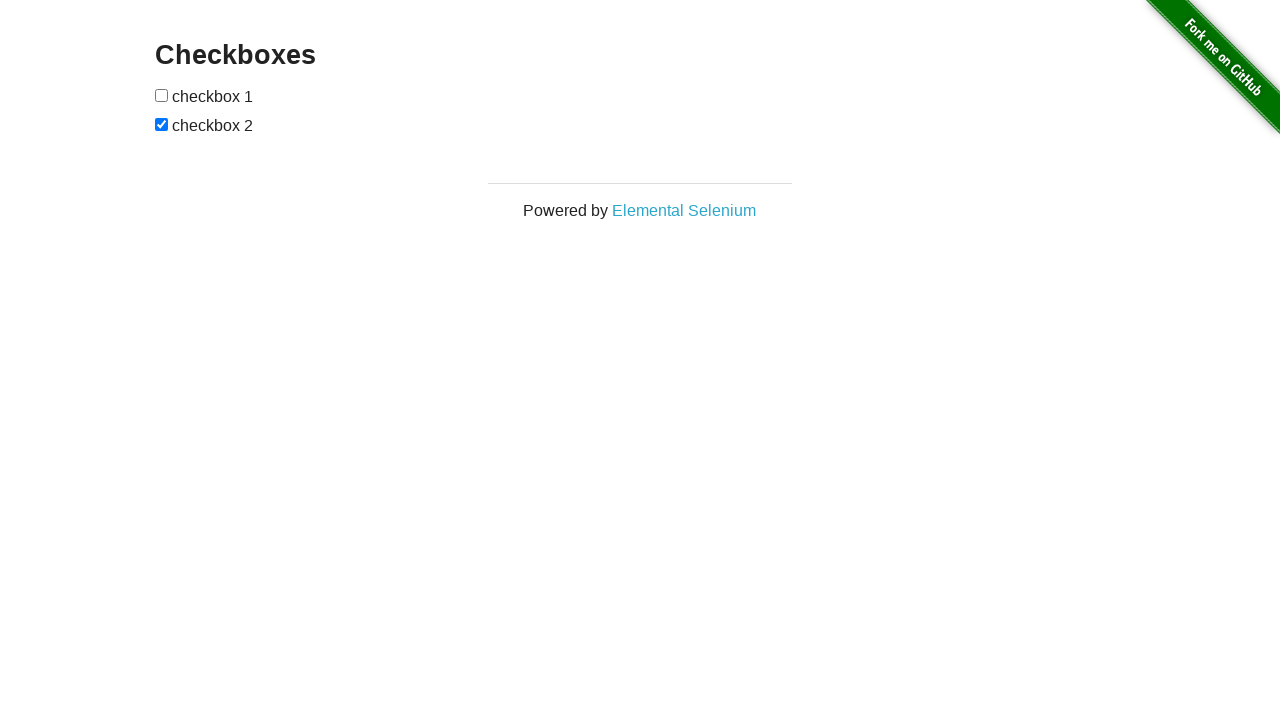